Clicks on the Browse Languages tab and verifies navigation to the abc page

Starting URL: https://www.99-bottles-of-beer.net/

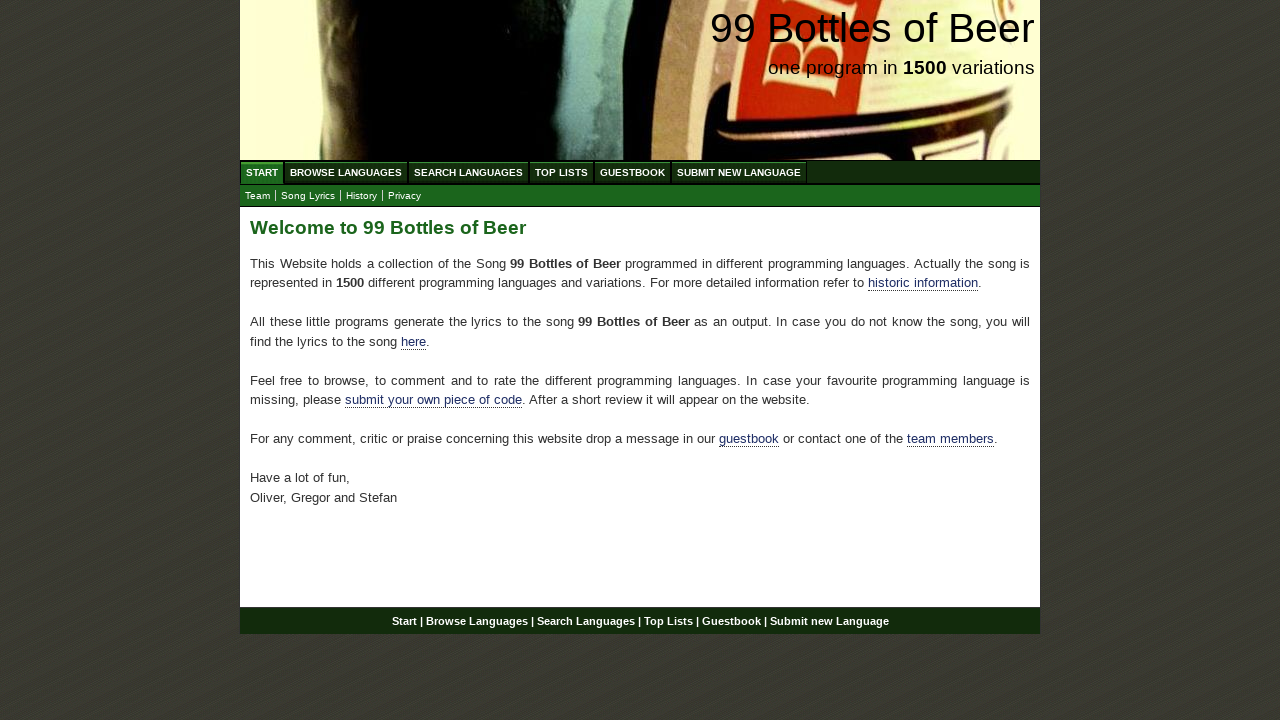

Clicked on Browse Languages tab to navigate to abc page at (346, 172) on xpath=//ul[@id='menu']//a[@href='/abc.html']
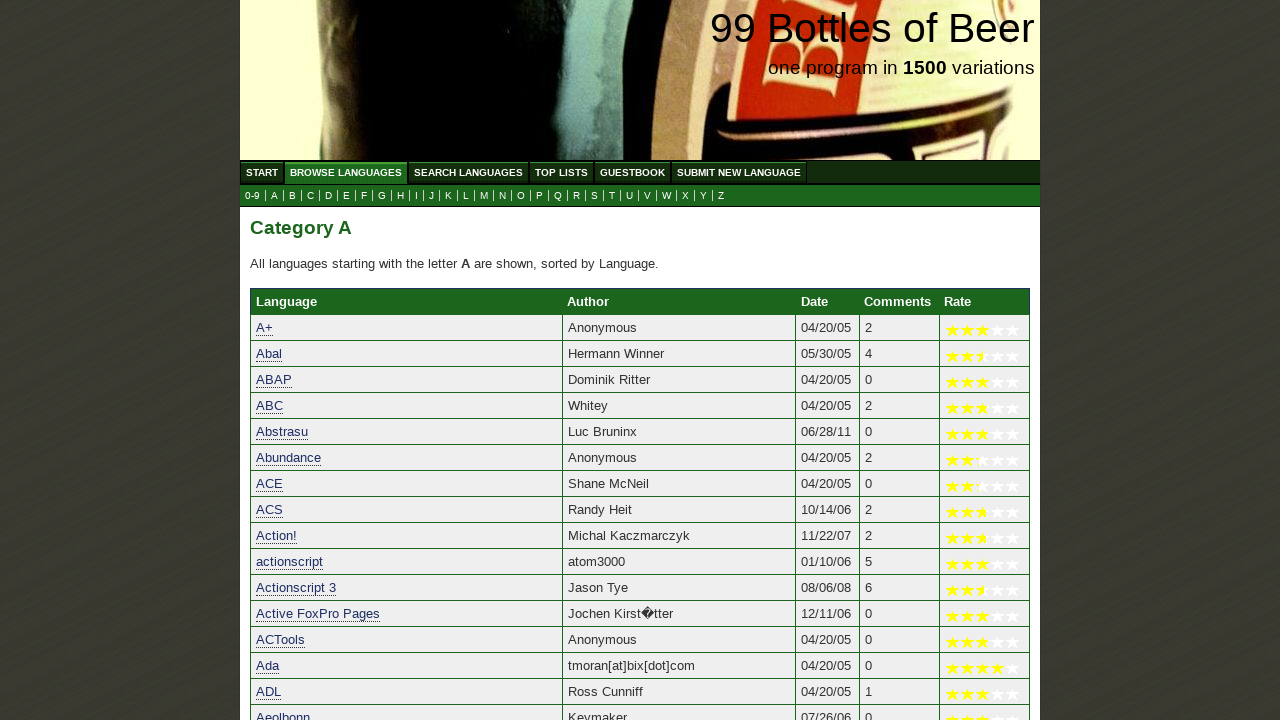

Verified navigation to abc.html page
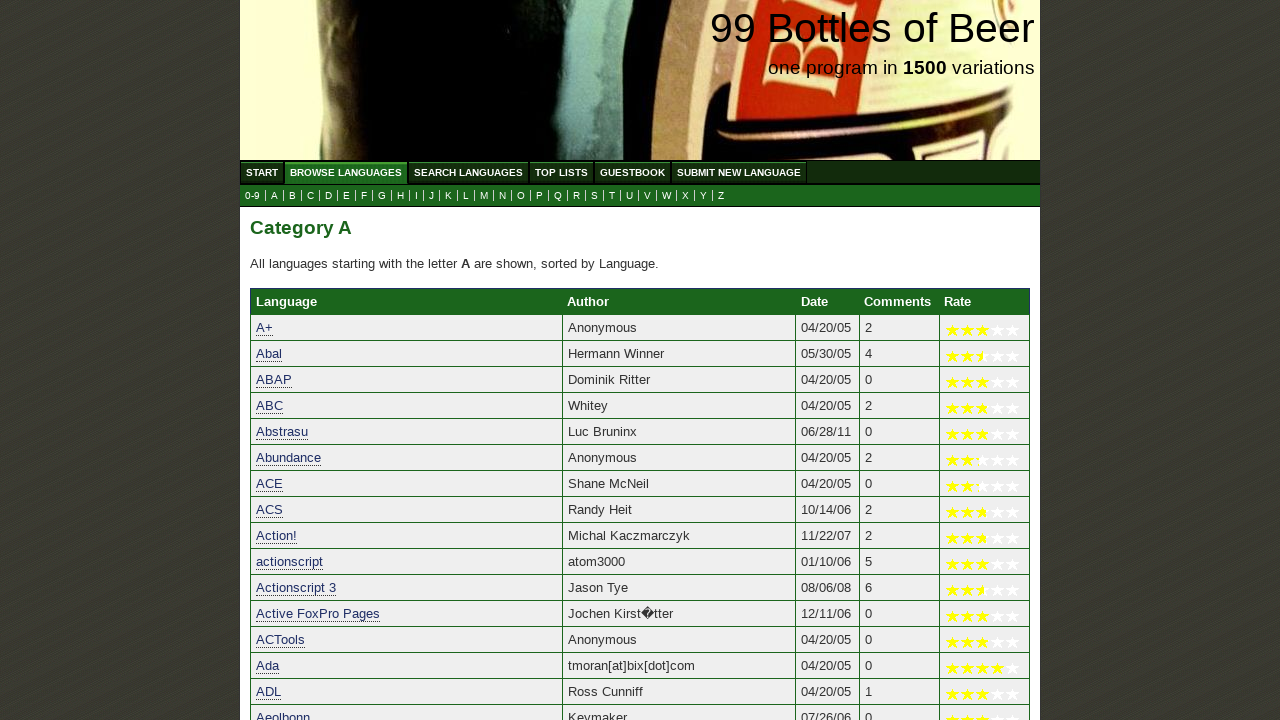

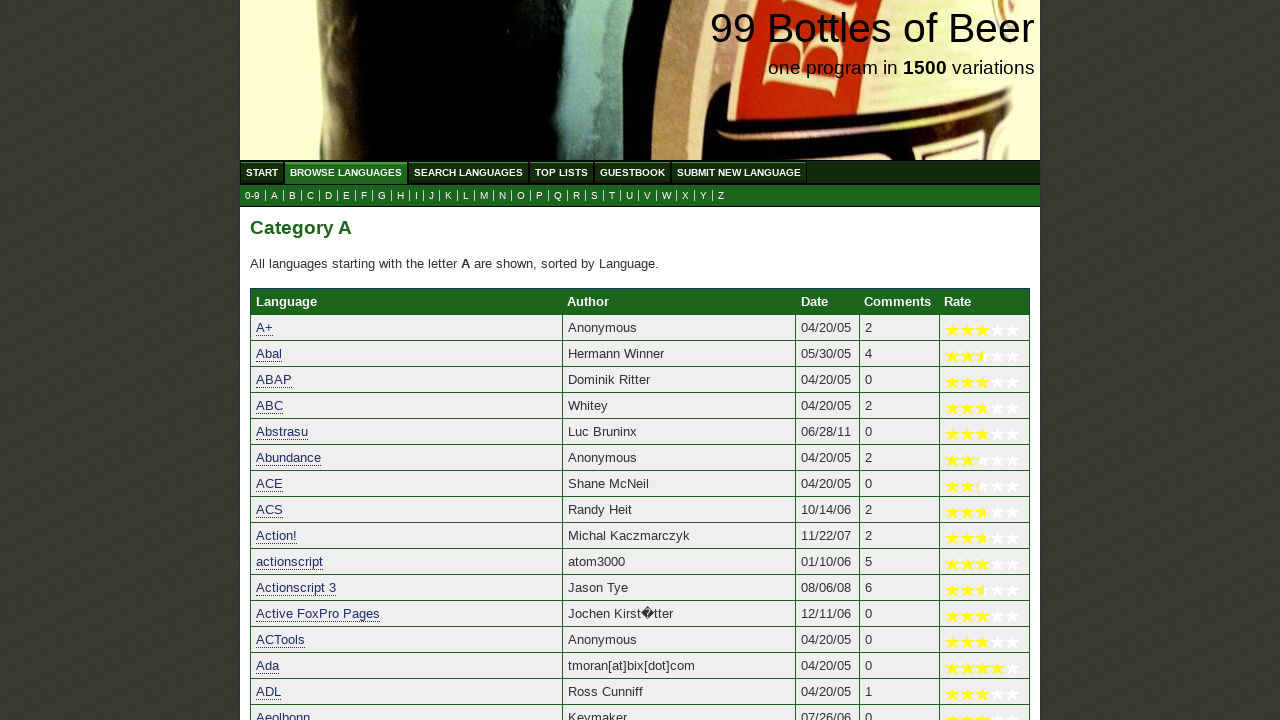